Navigates to a page, finds and clicks a link with a calculated text value, then fills out a registration form with personal information

Starting URL: http://suninjuly.github.io/find_link_text

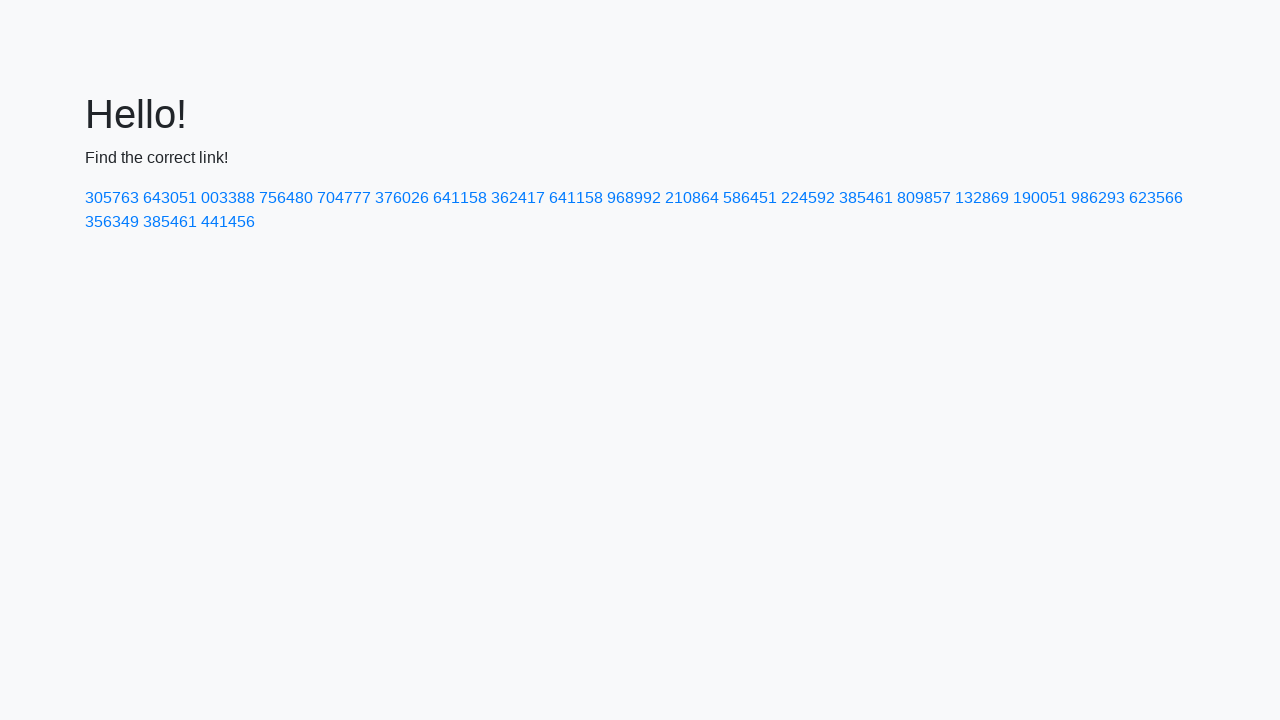

Clicked link with calculated text value: 224592 at (808, 198) on a:has-text('224592')
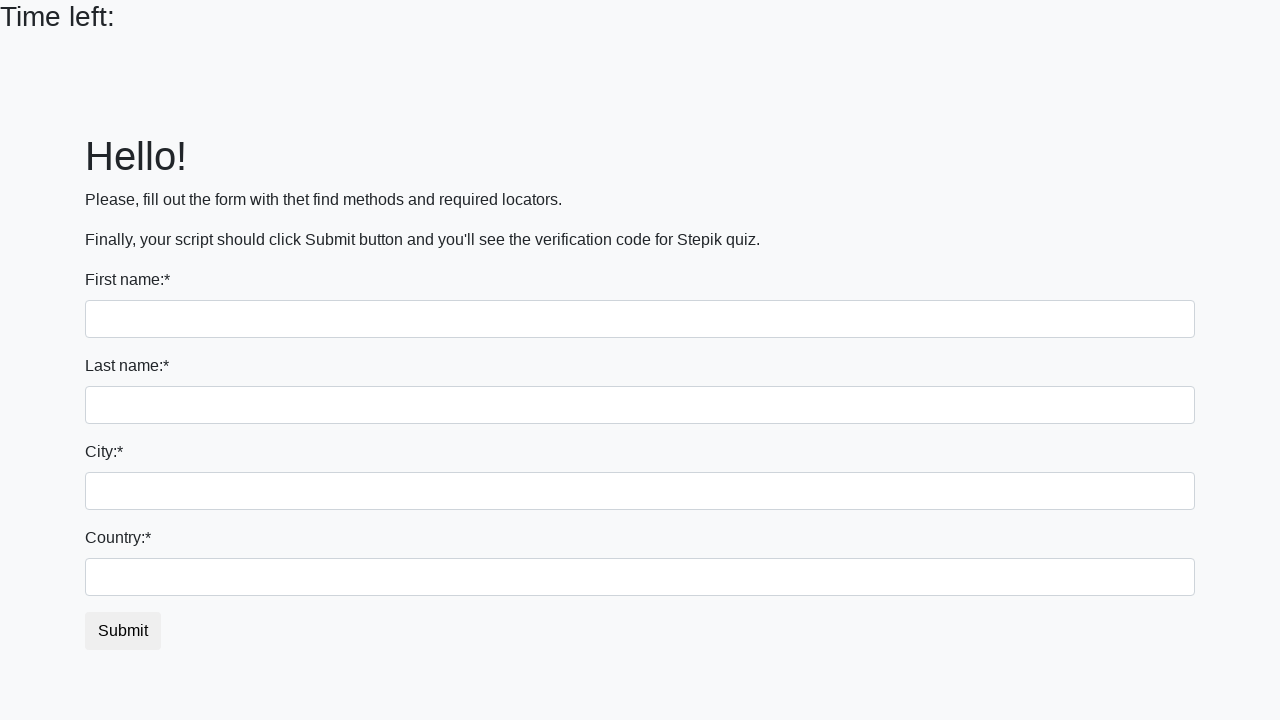

Filled first name field with 'Egor' on input[name='first_name']
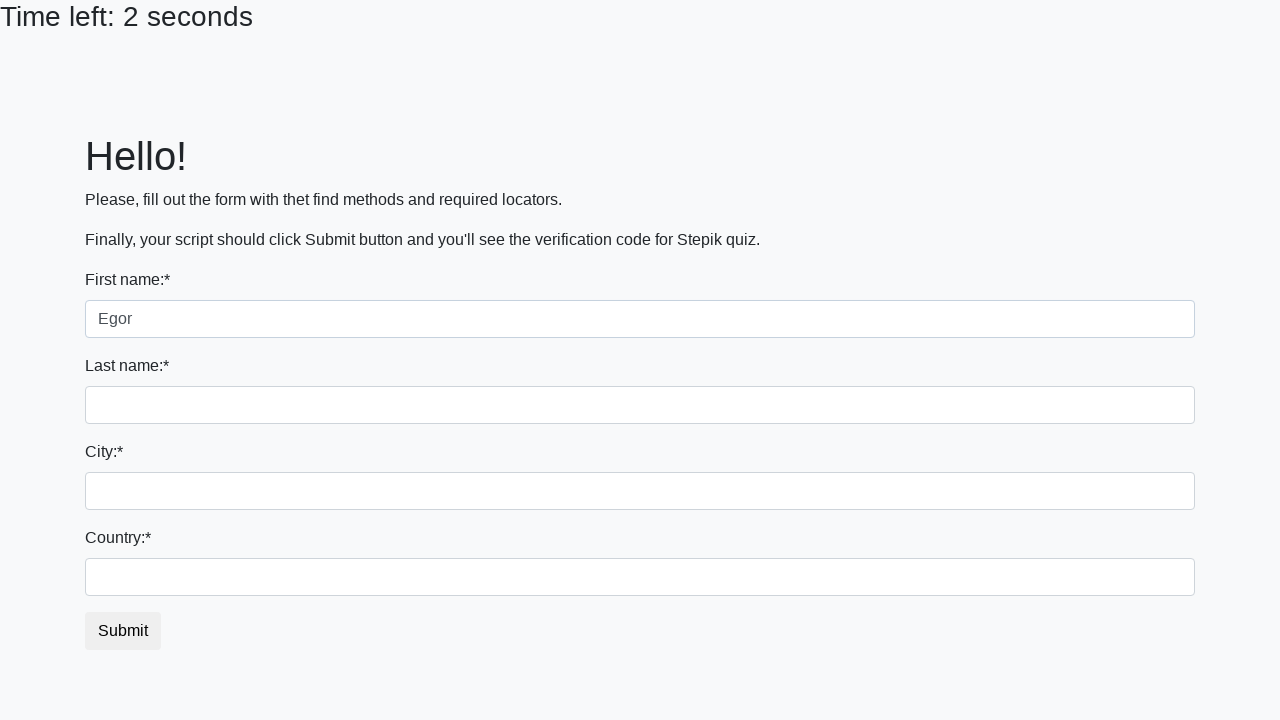

Filled last name field with 'Sabyanin' on input[name='last_name']
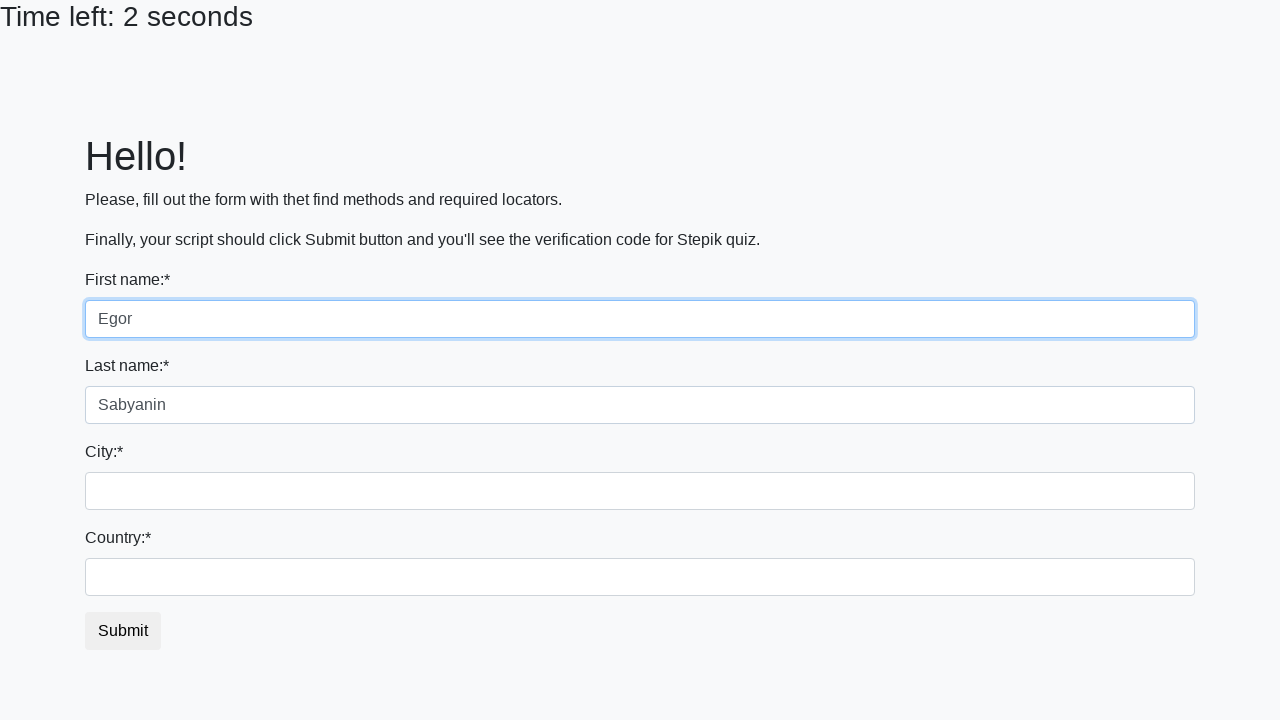

Filled city field with 'Smolensk' on .city
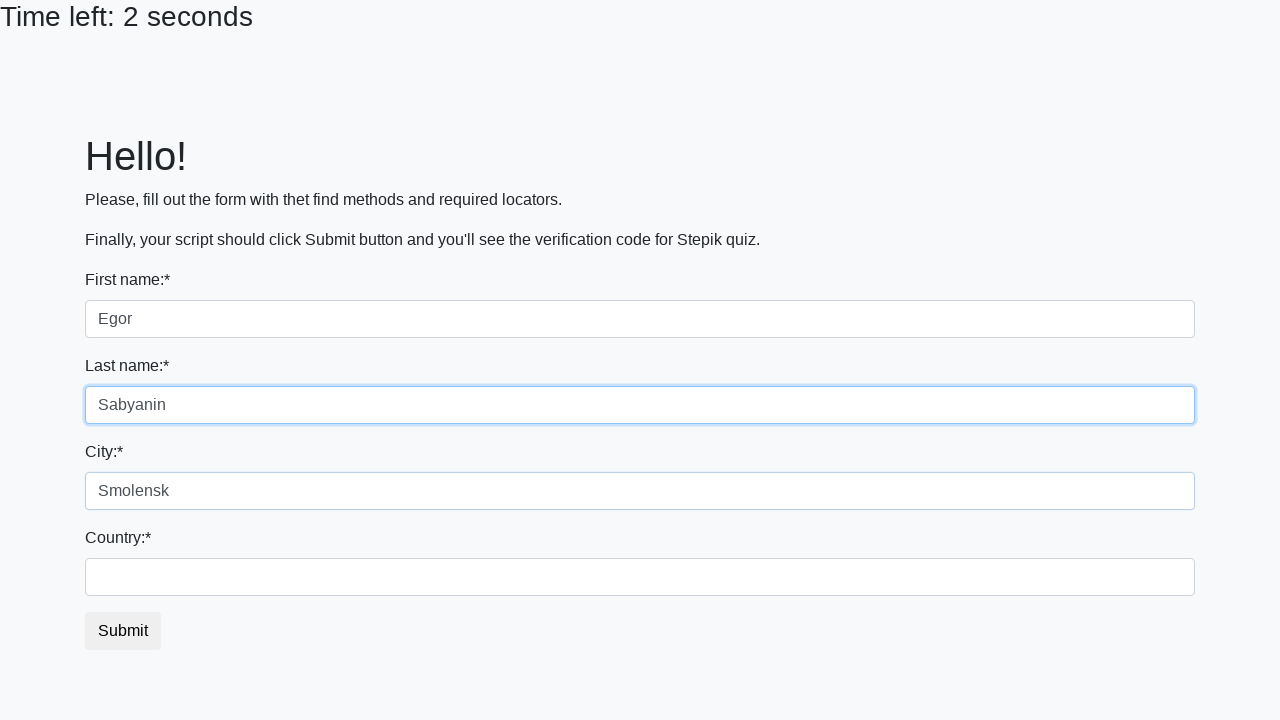

Filled country field with 'Russia' on #country
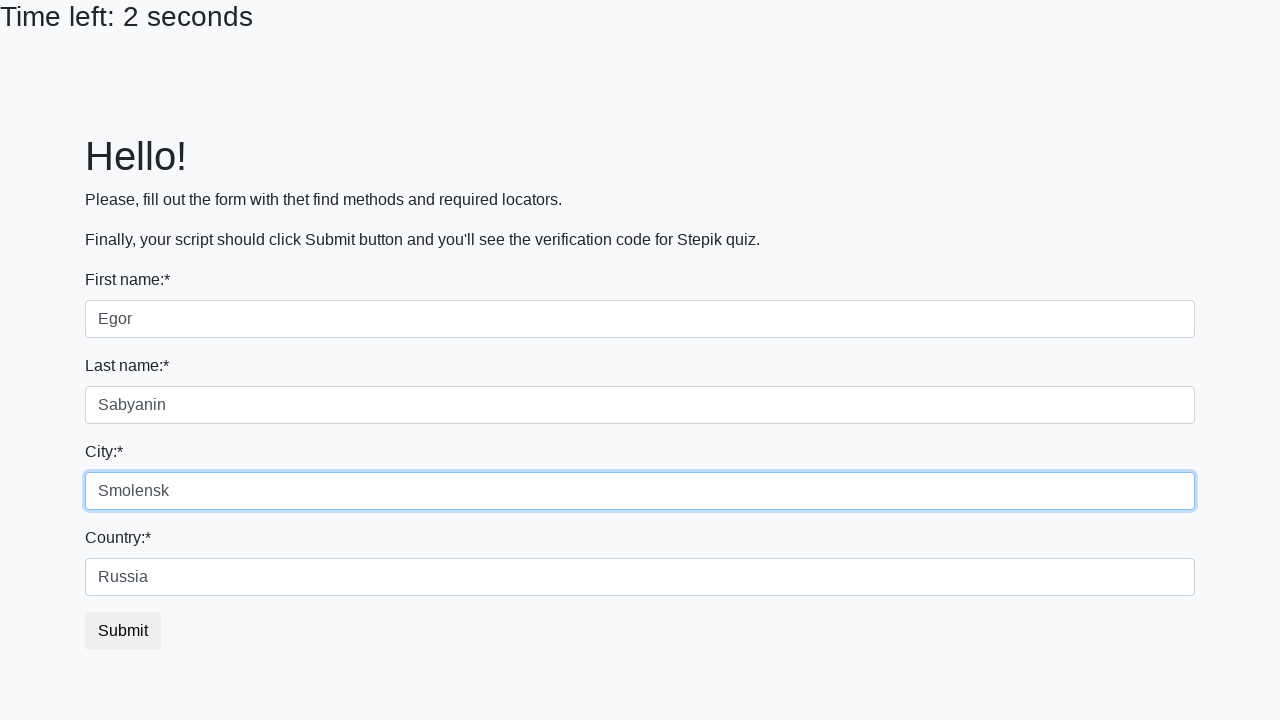

Clicked submit button to complete registration at (123, 631) on button.btn
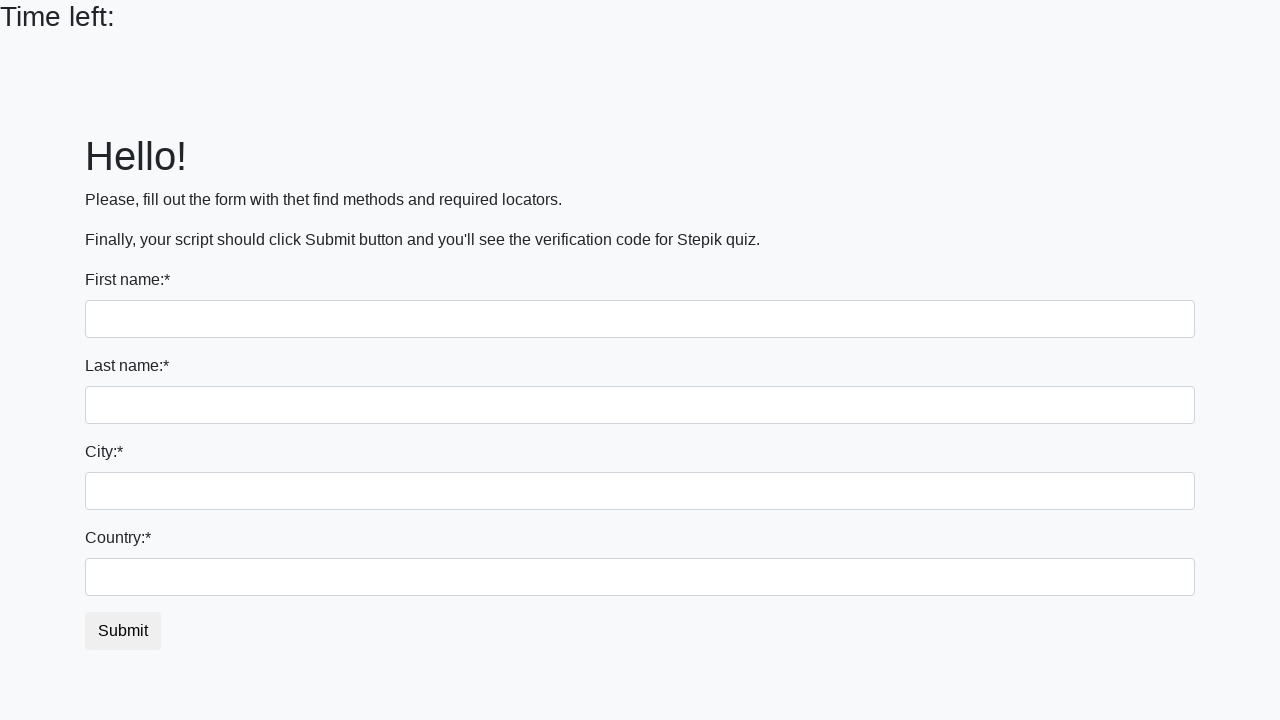

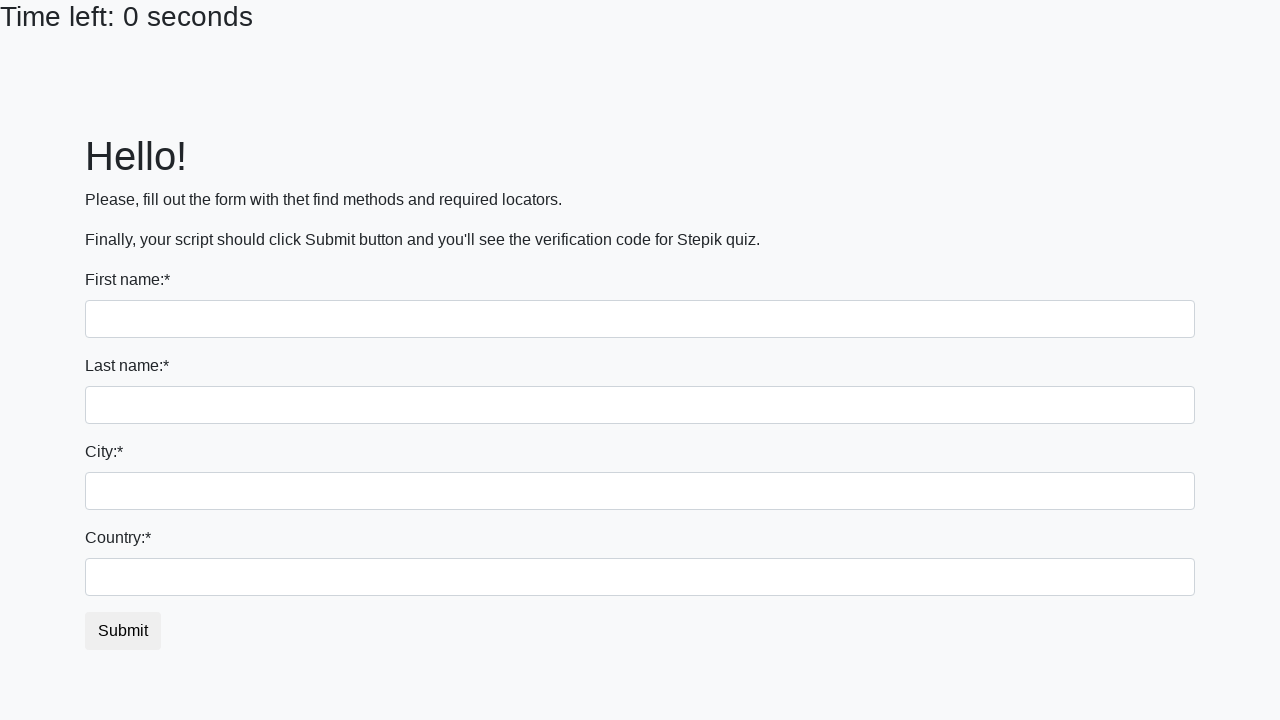